Tests checkbox functionality by verifying default states of two checkboxes, then clicking to toggle their selection states and verifying the changes.

Starting URL: https://practice.cydeo.com/checkboxes

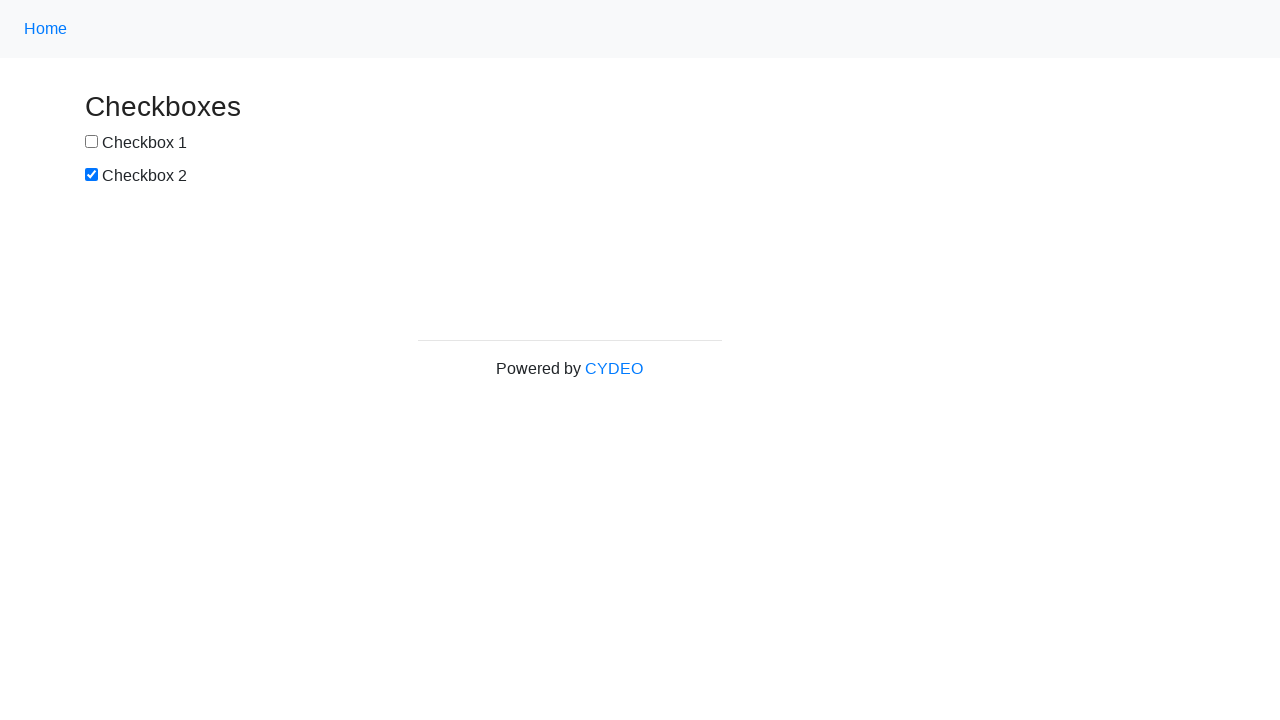

Located checkbox 1 element
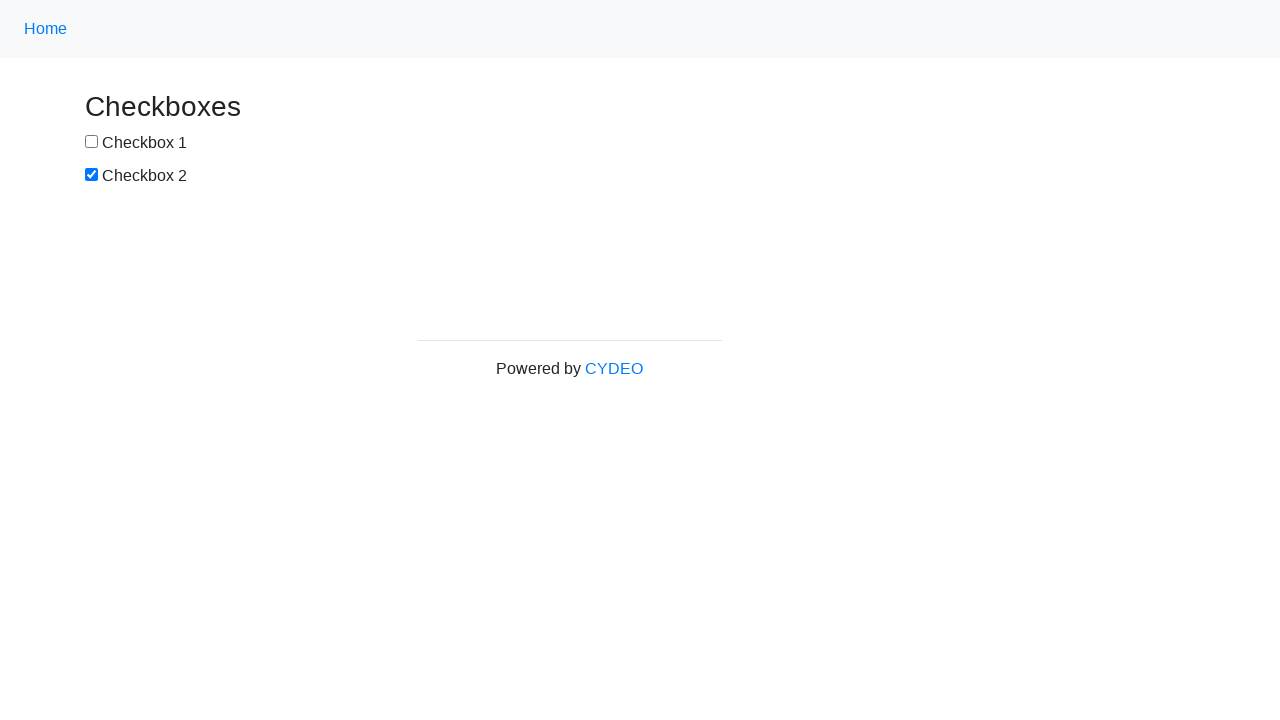

Located checkbox 2 element
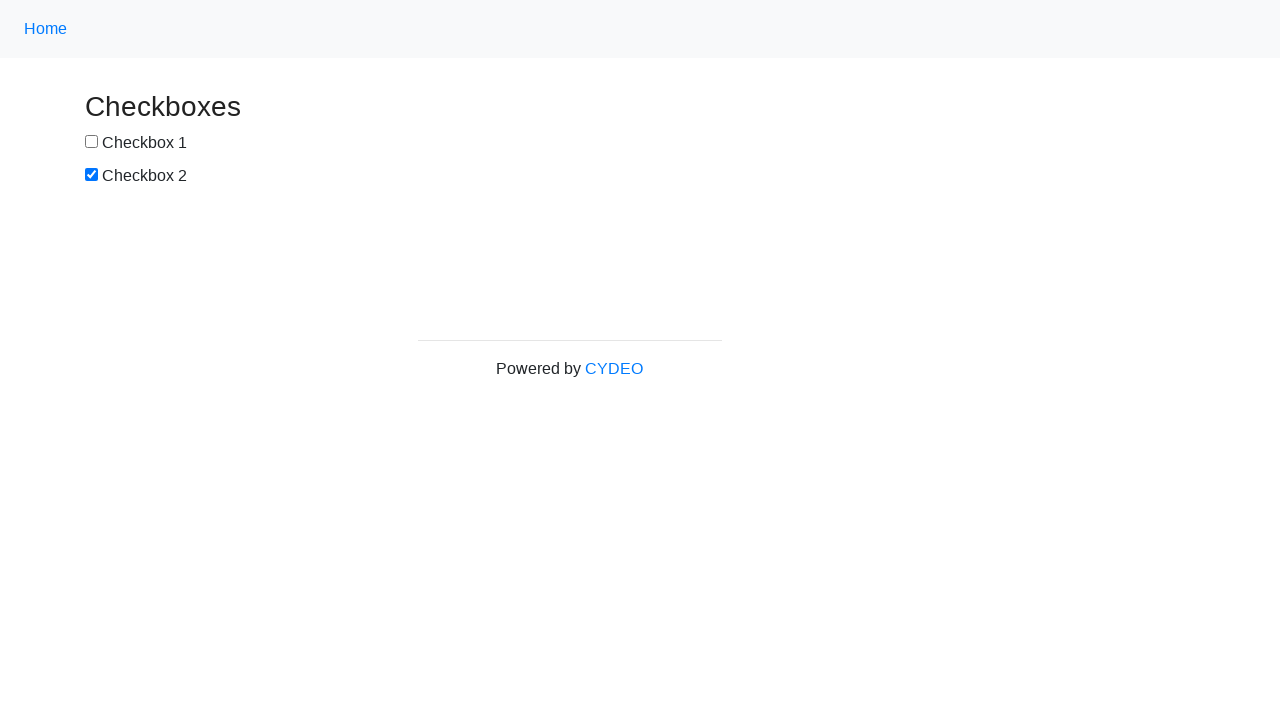

Verified checkbox 1 is not selected by default
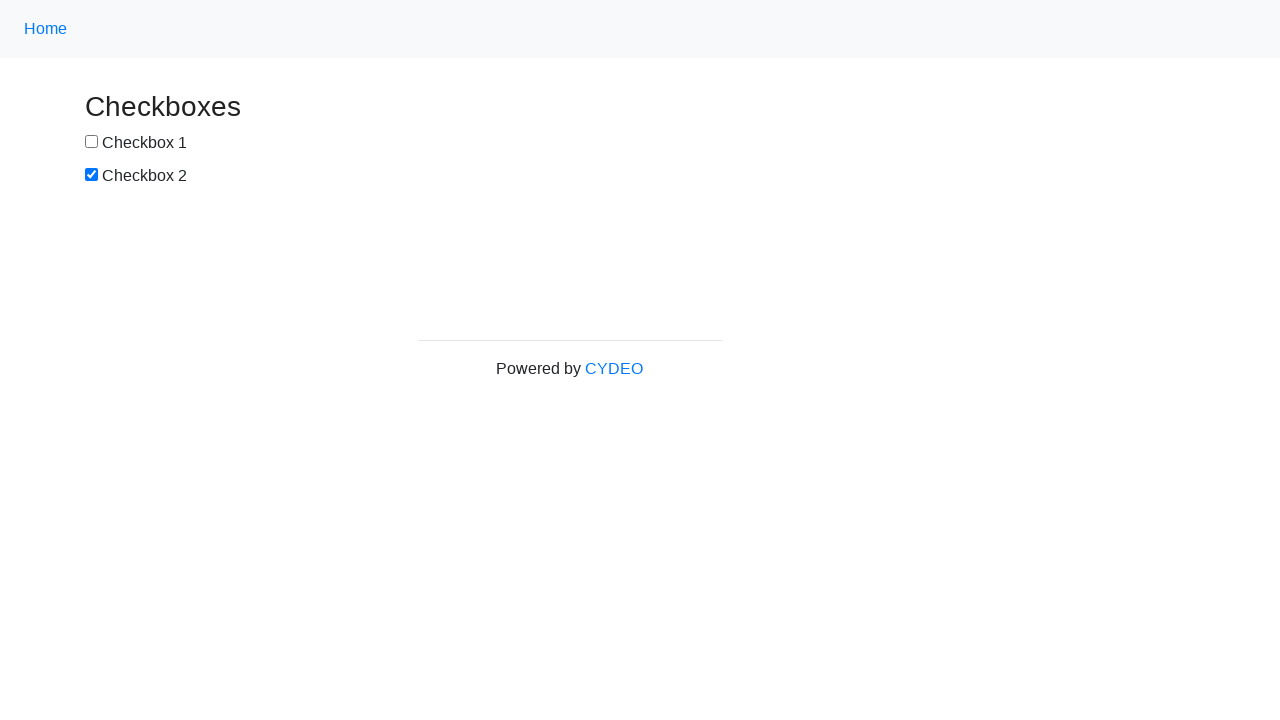

Verified checkbox 2 is selected by default
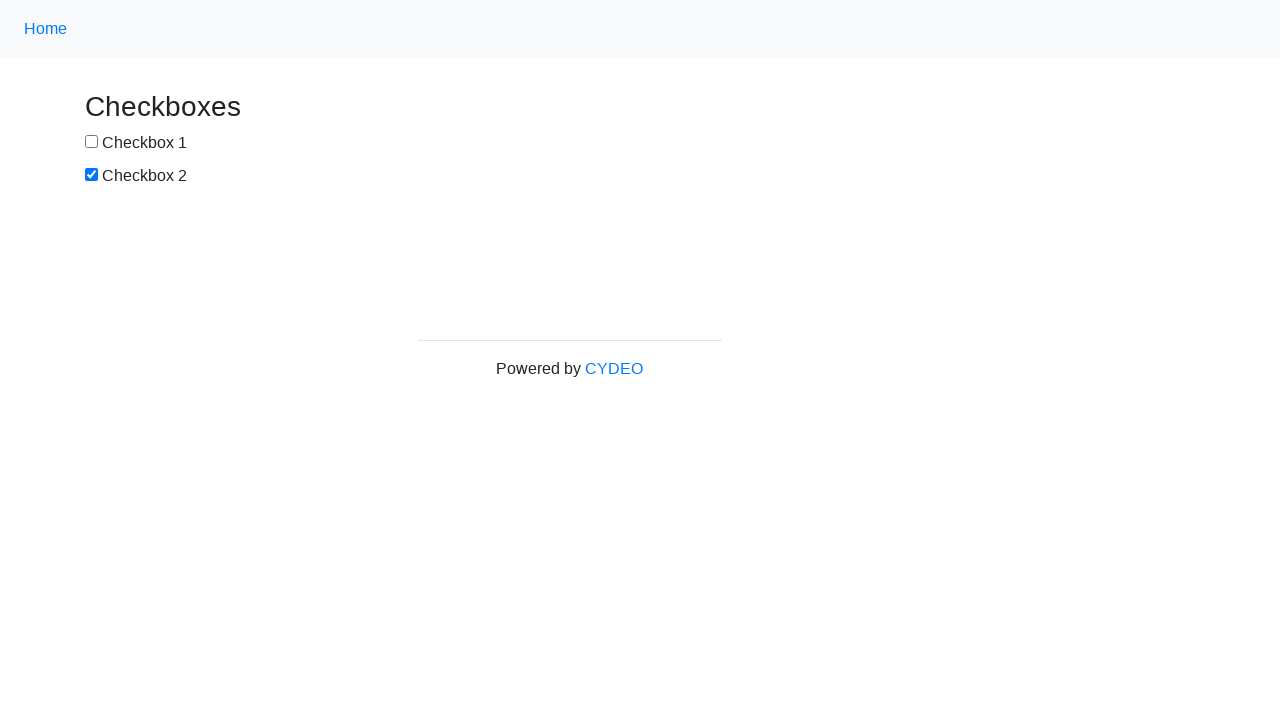

Clicked checkbox 1 to select it at (92, 142) on input[name='checkbox1']
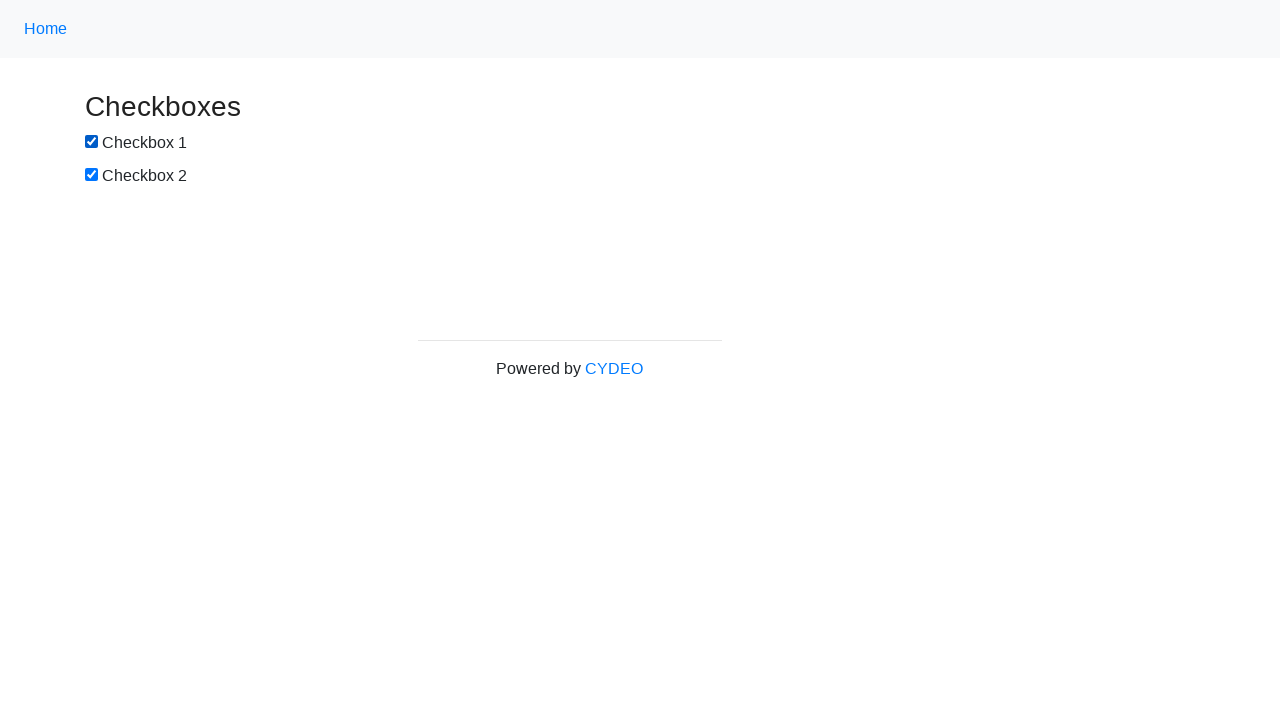

Clicked checkbox 2 to deselect it at (92, 175) on input[name='checkbox2']
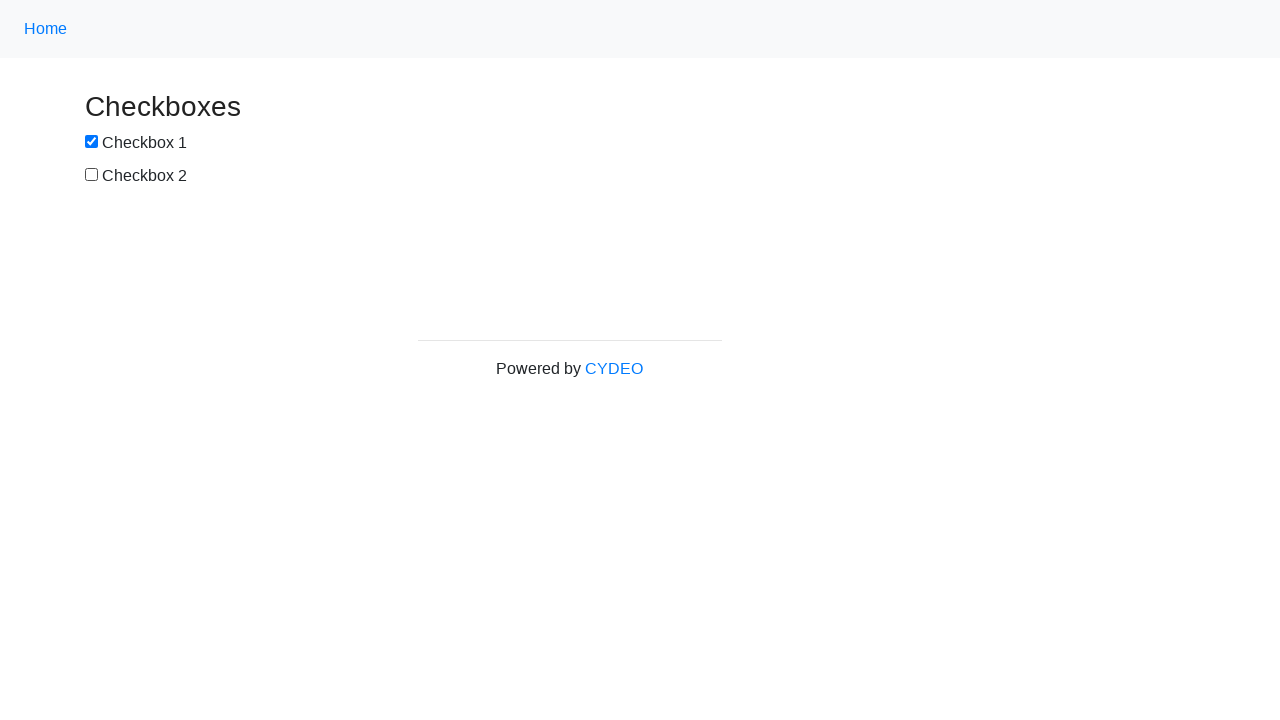

Verified checkbox 1 is now selected after click
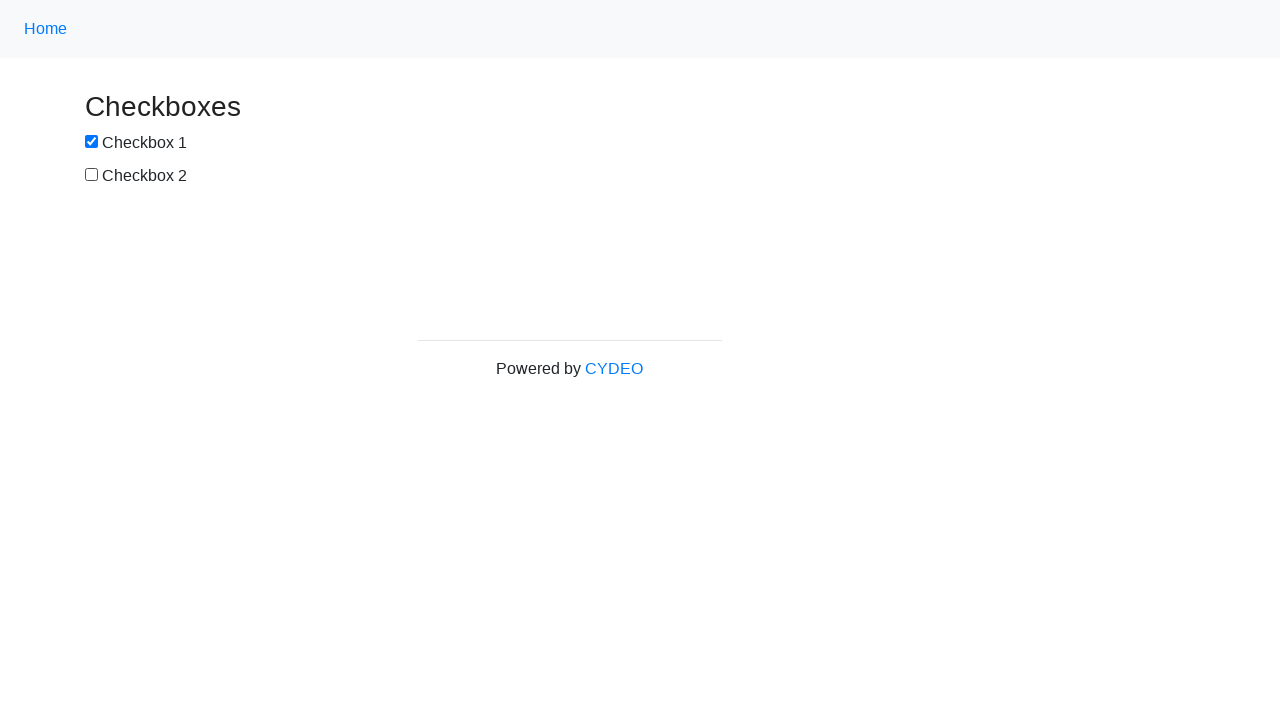

Verified checkbox 2 is now deselected after click
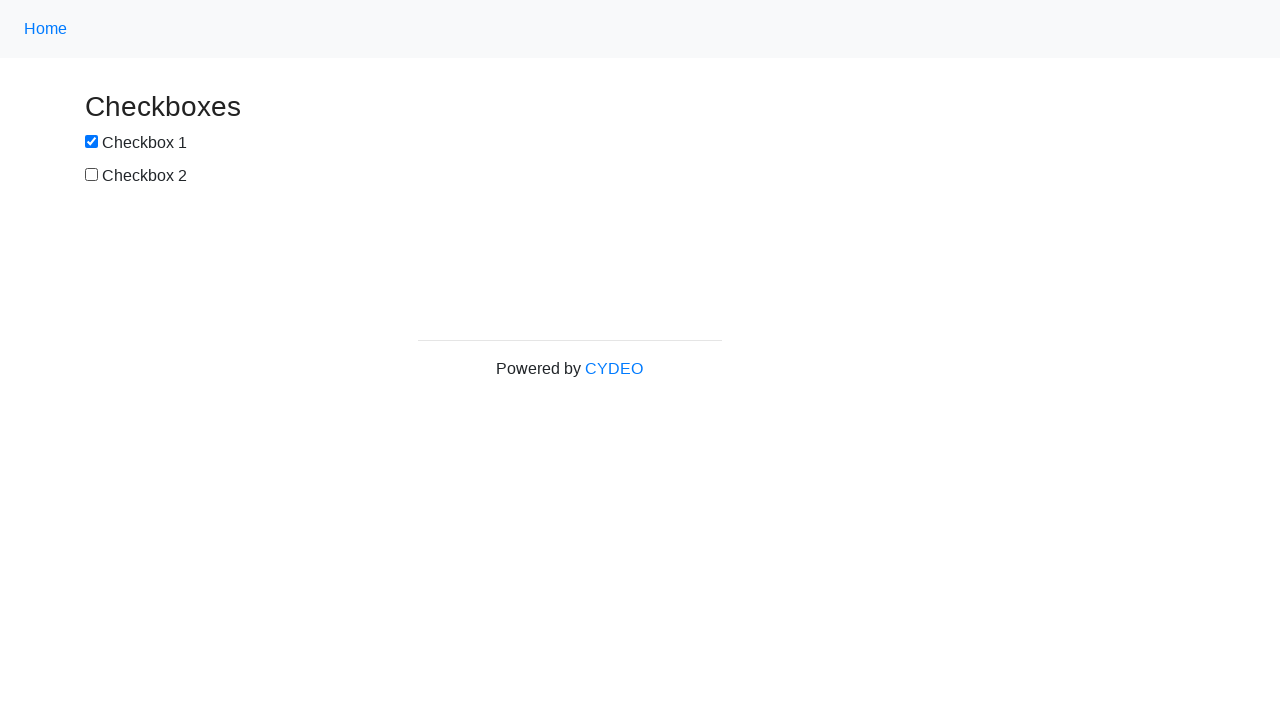

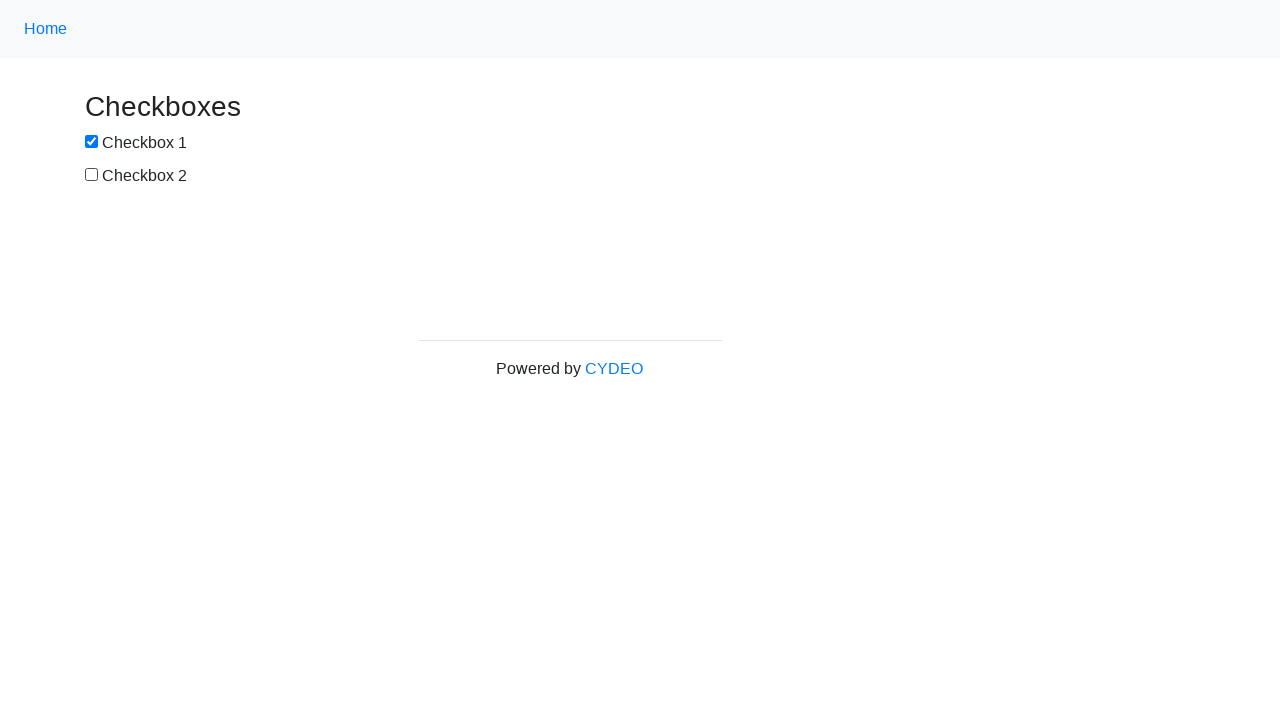